Tests if the "Lost your password" link is displayed on the WordPress login page and clicks it to navigate to the password reset page

Starting URL: https://www.techlearn.in/wp-login.php

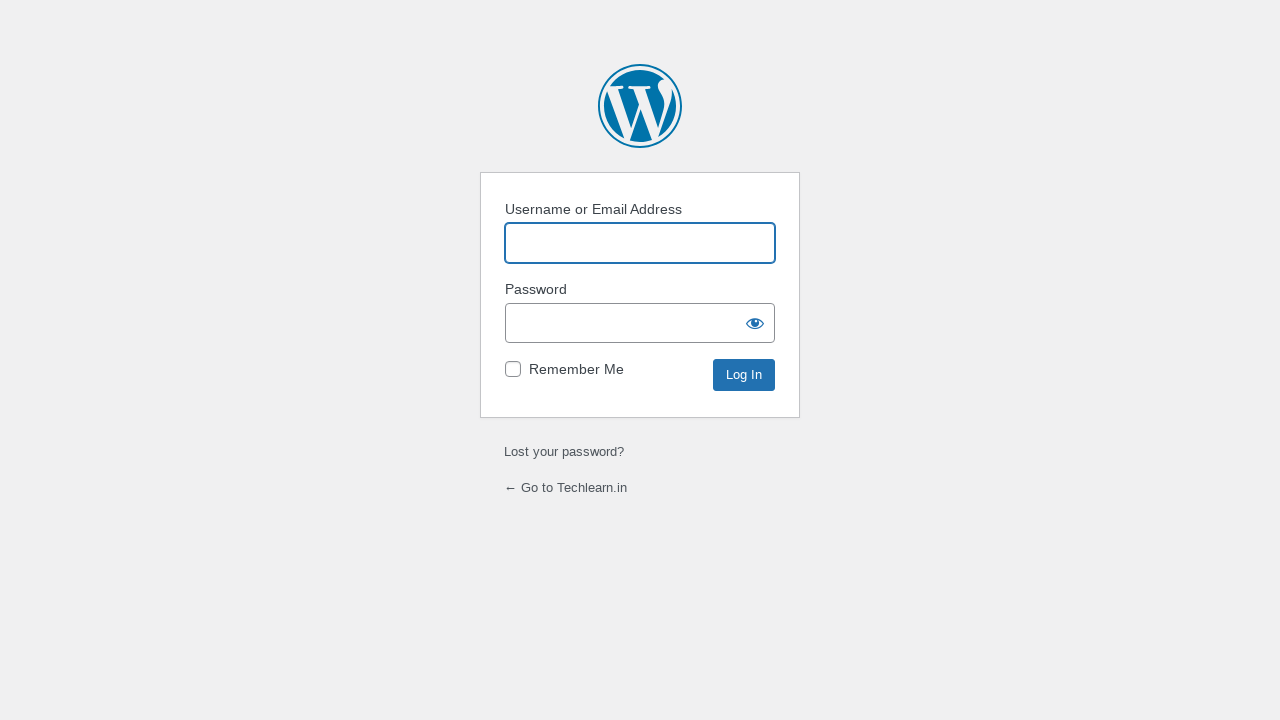

Located the 'Lost your password' link element
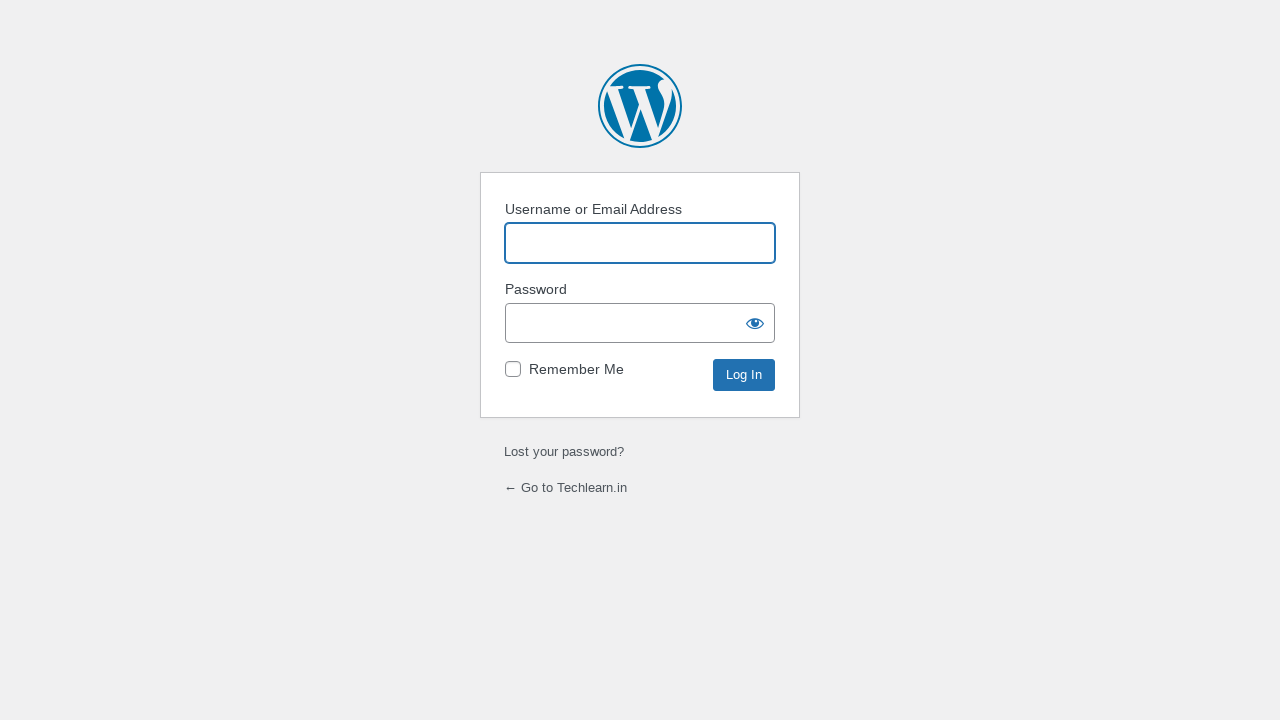

Verified that 'Lost your password' link is visible on WordPress login page
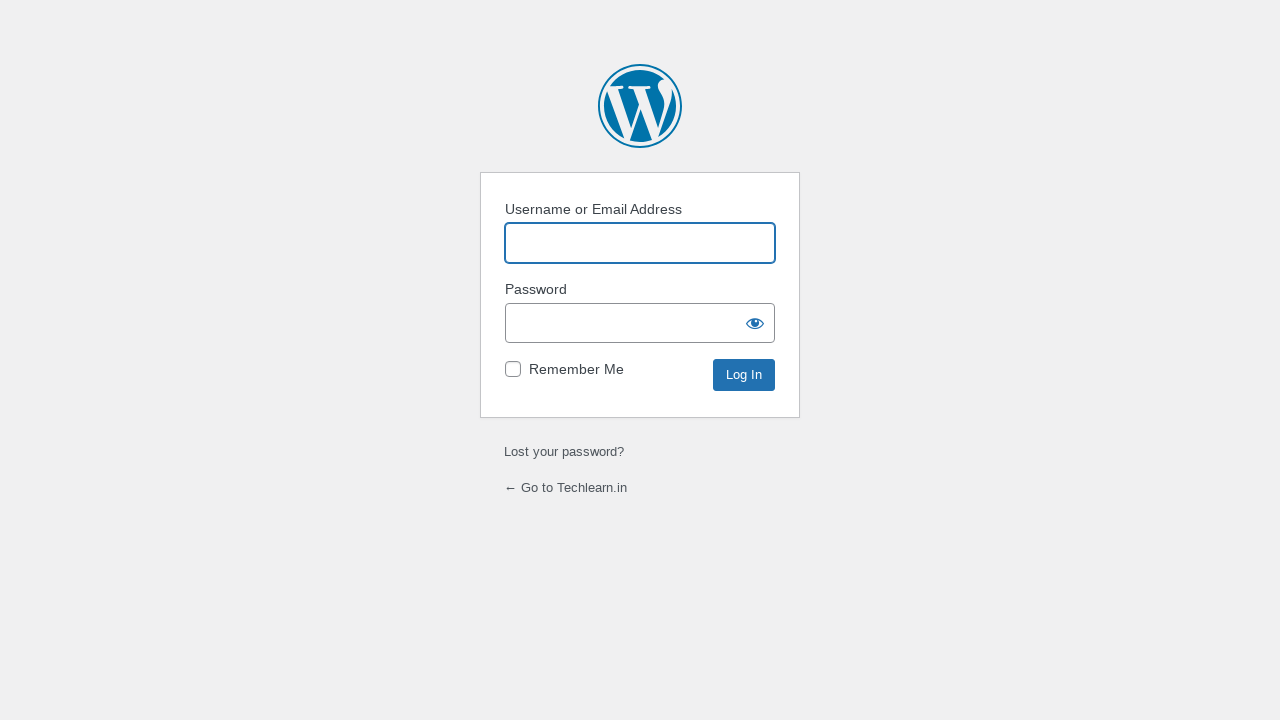

Clicked 'Lost your password' link to navigate to password reset page at (564, 452) on a.wp-login-lost-password
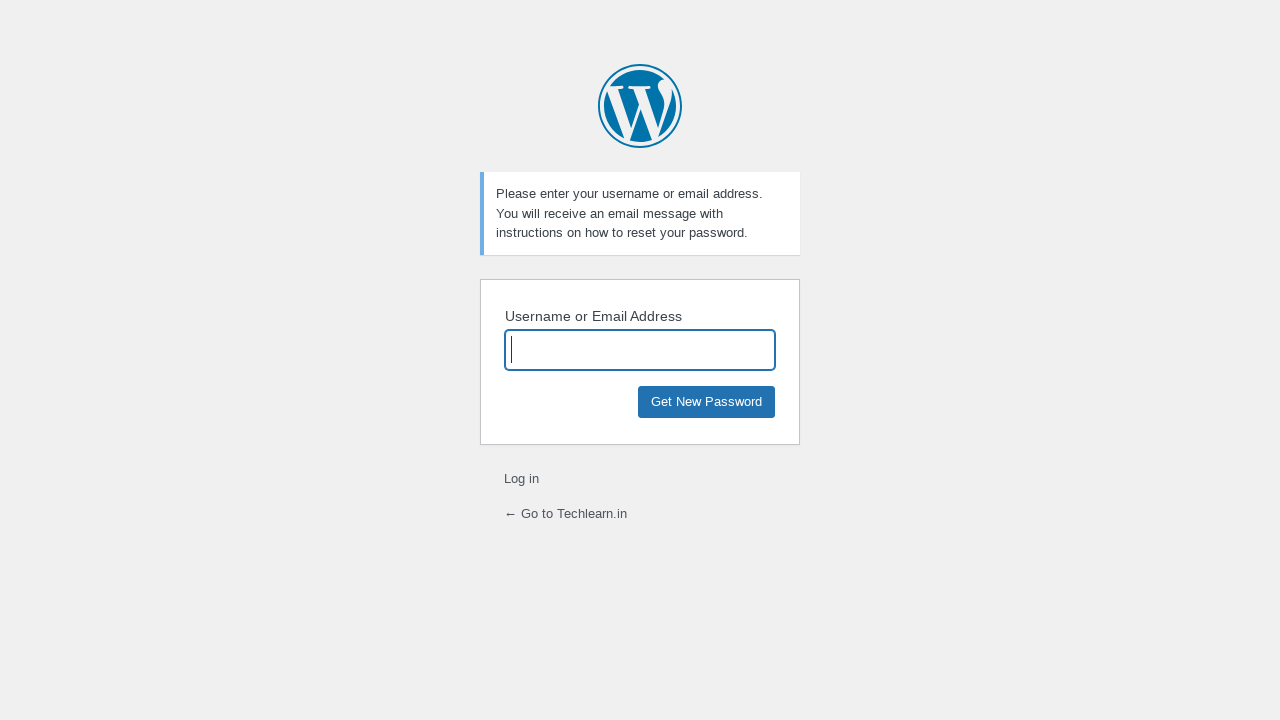

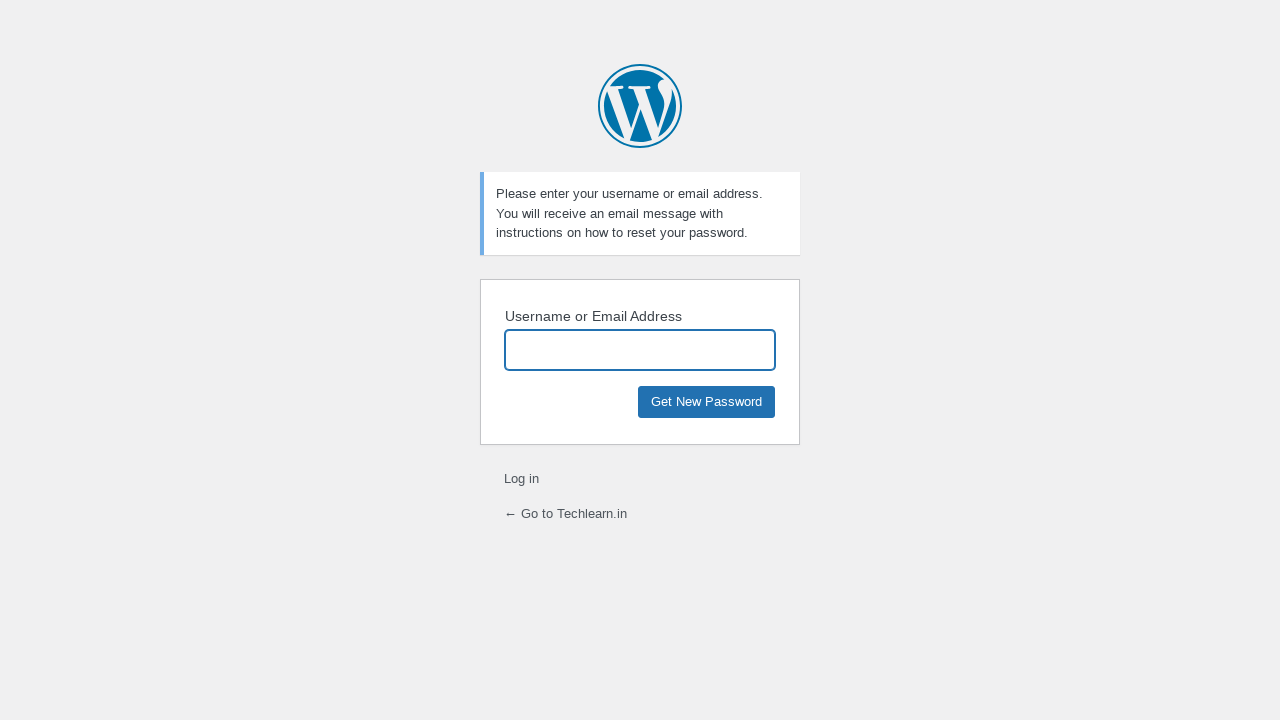